Tests Vue.js custom dropdown by selecting multiple options (Second, First, Third) sequentially and verifying each selection.

Starting URL: https://mikerodham.github.io/vue-dropdowns/

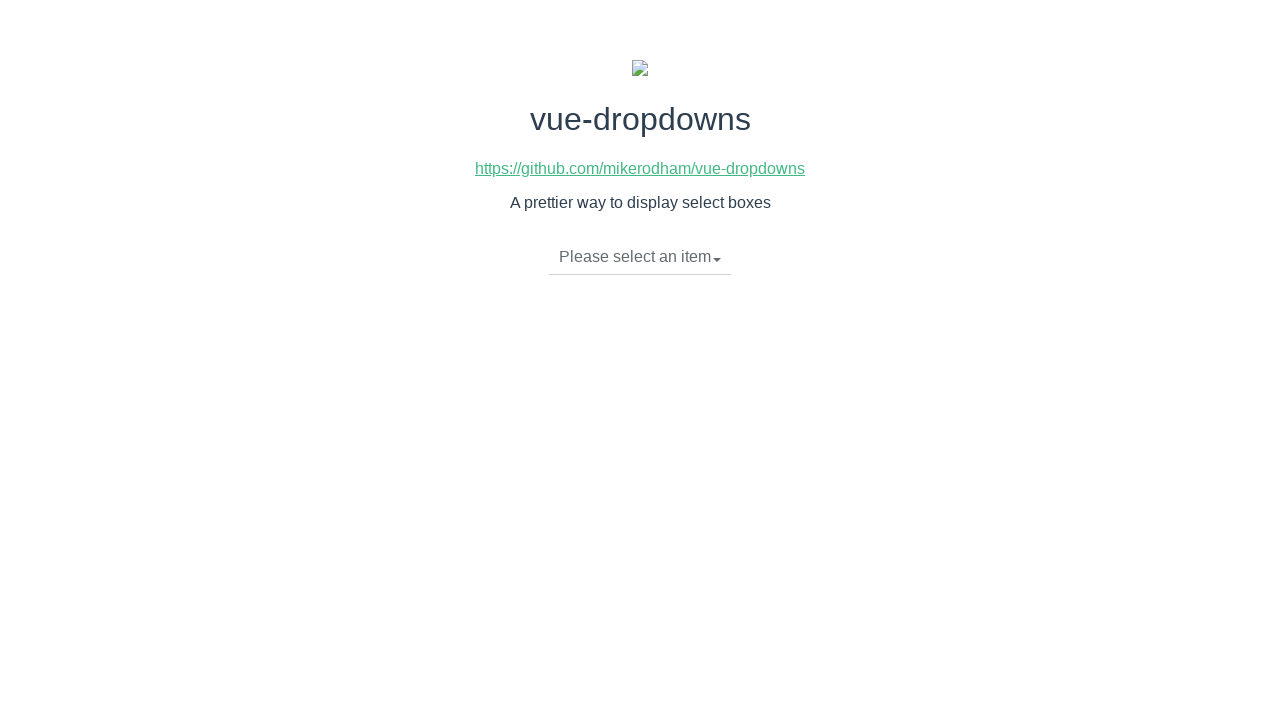

Clicked dropdown toggle to open menu at (640, 257) on li.dropdown-toggle
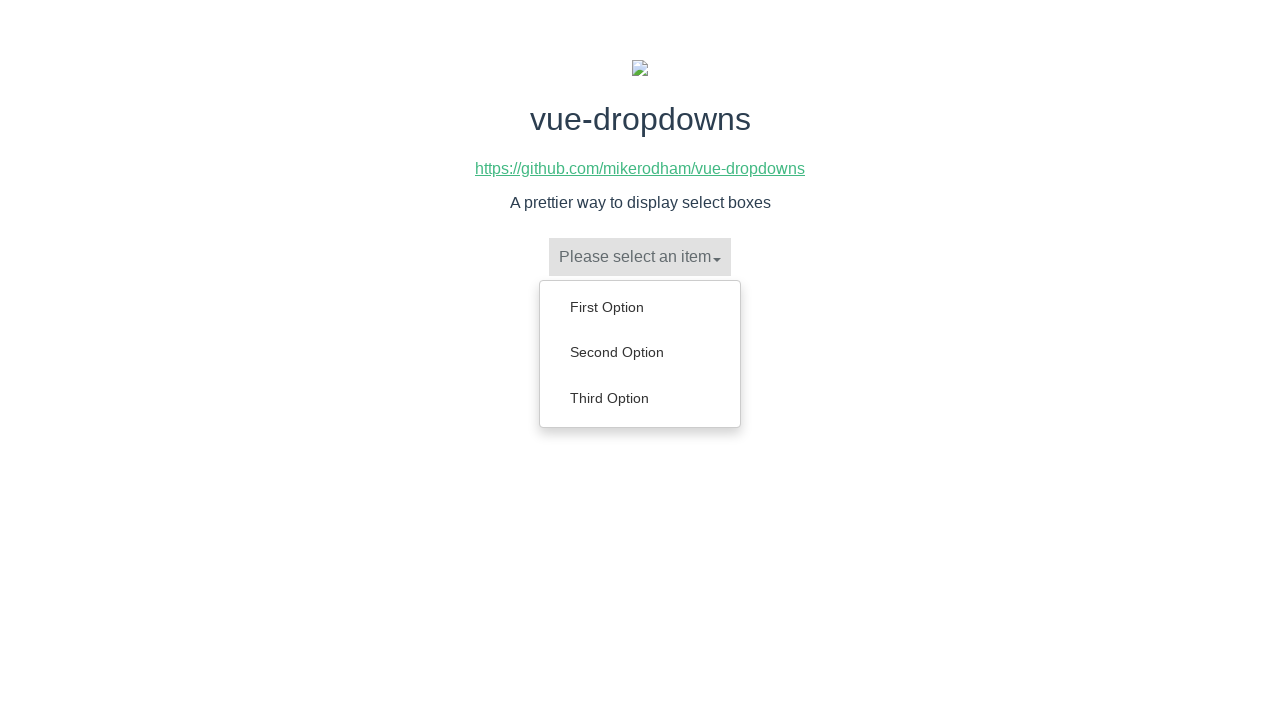

Dropdown menu items loaded
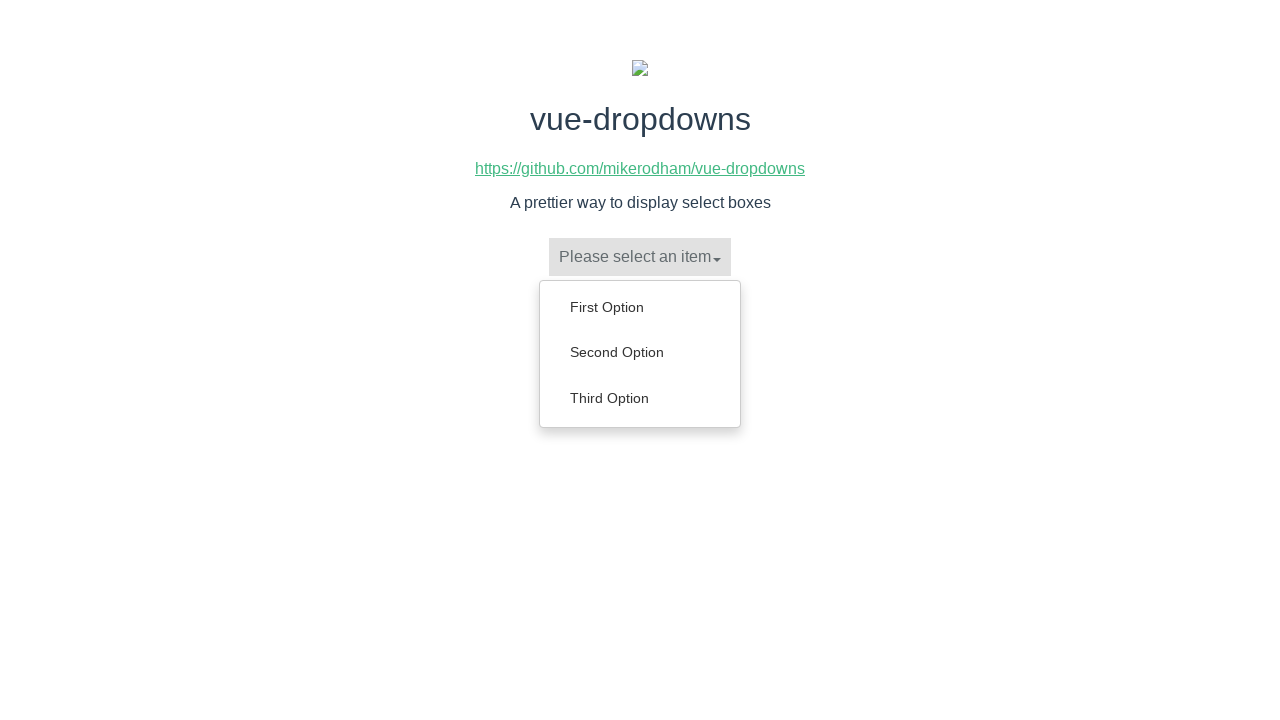

Selected 'Second Option' from dropdown at (640, 352) on ul.dropdown-menu li a:has-text('Second Option')
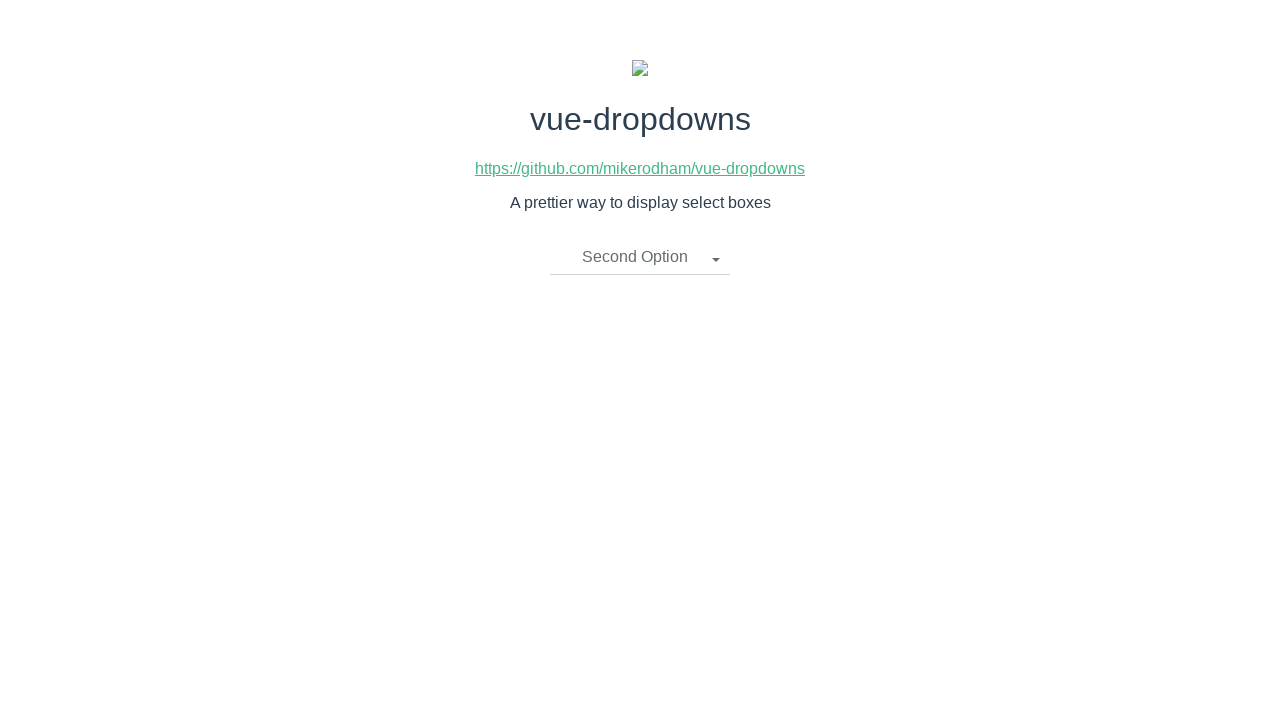

Verified 'Second Option' is now selected
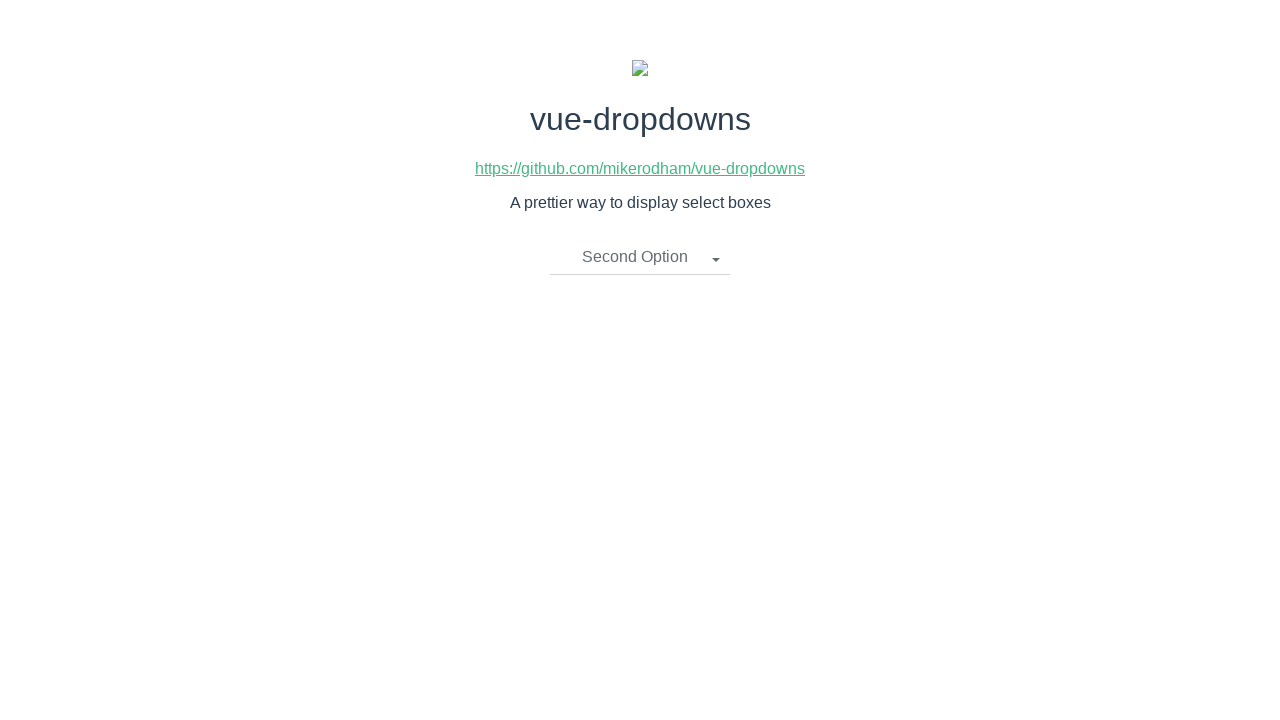

Clicked dropdown toggle to open menu at (640, 257) on li.dropdown-toggle
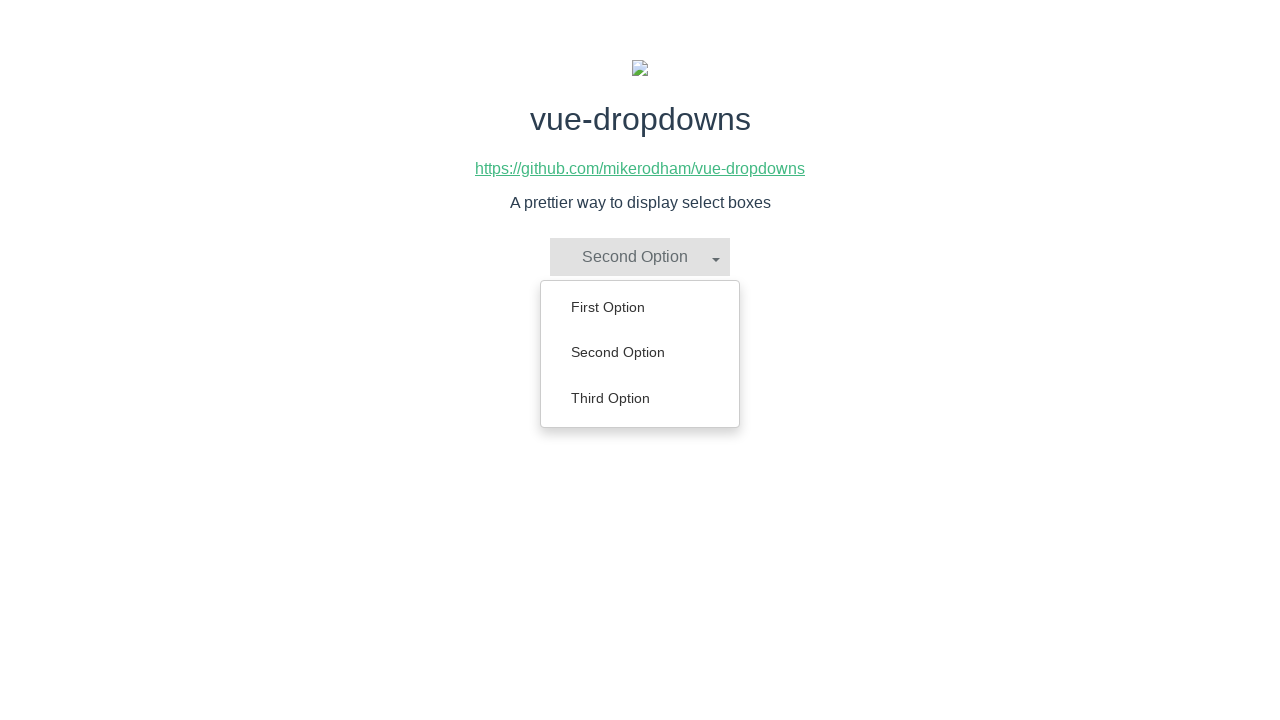

Dropdown menu items loaded
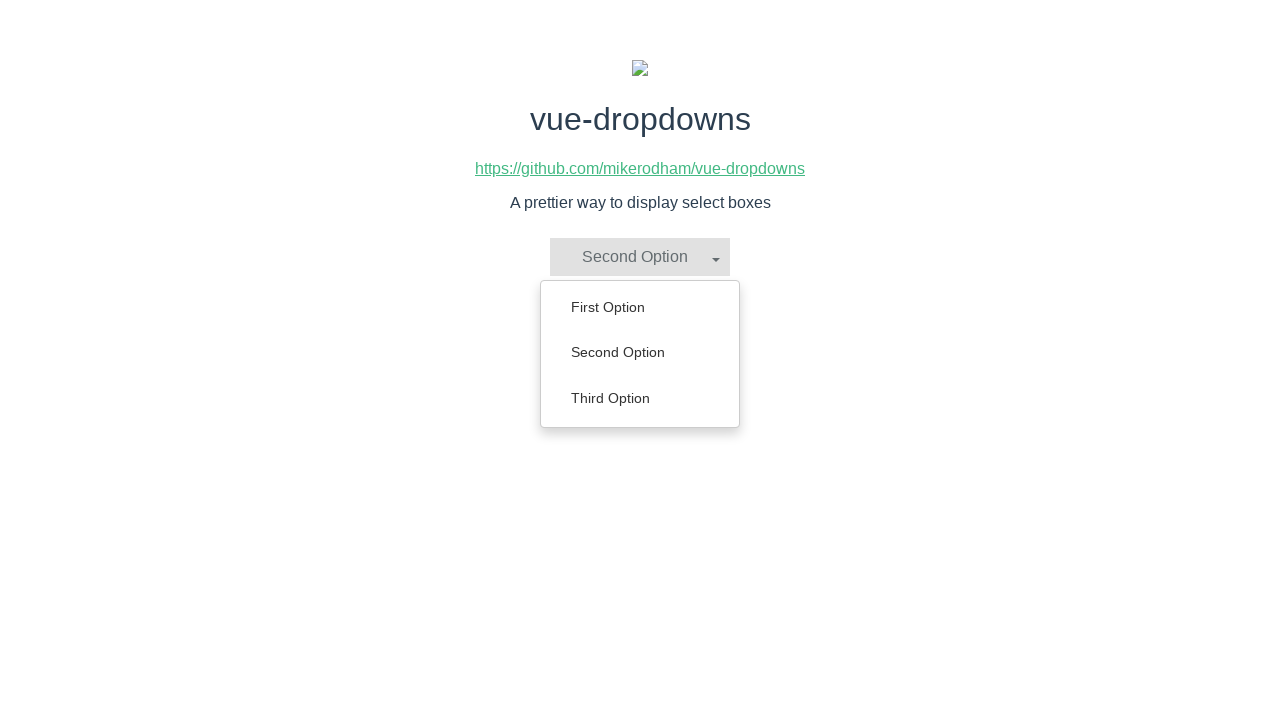

Selected 'First Option' from dropdown at (640, 307) on ul.dropdown-menu li a:has-text('First Option')
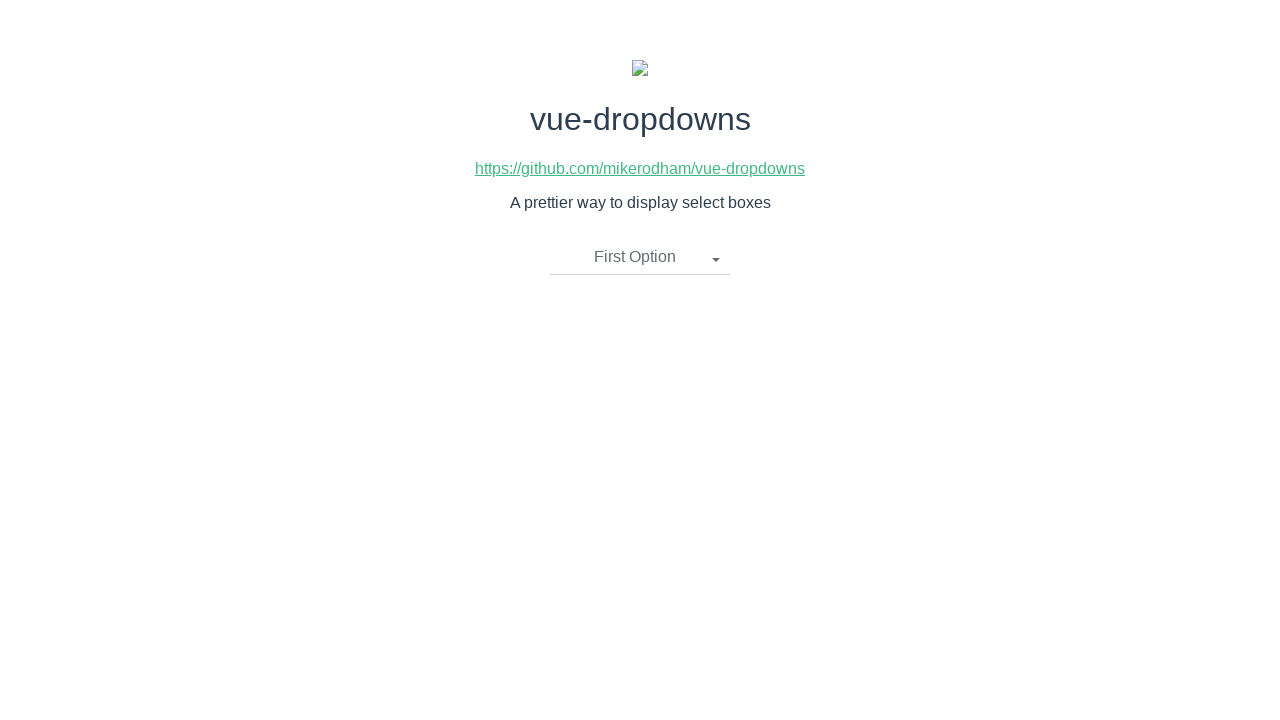

Verified 'First Option' is now selected
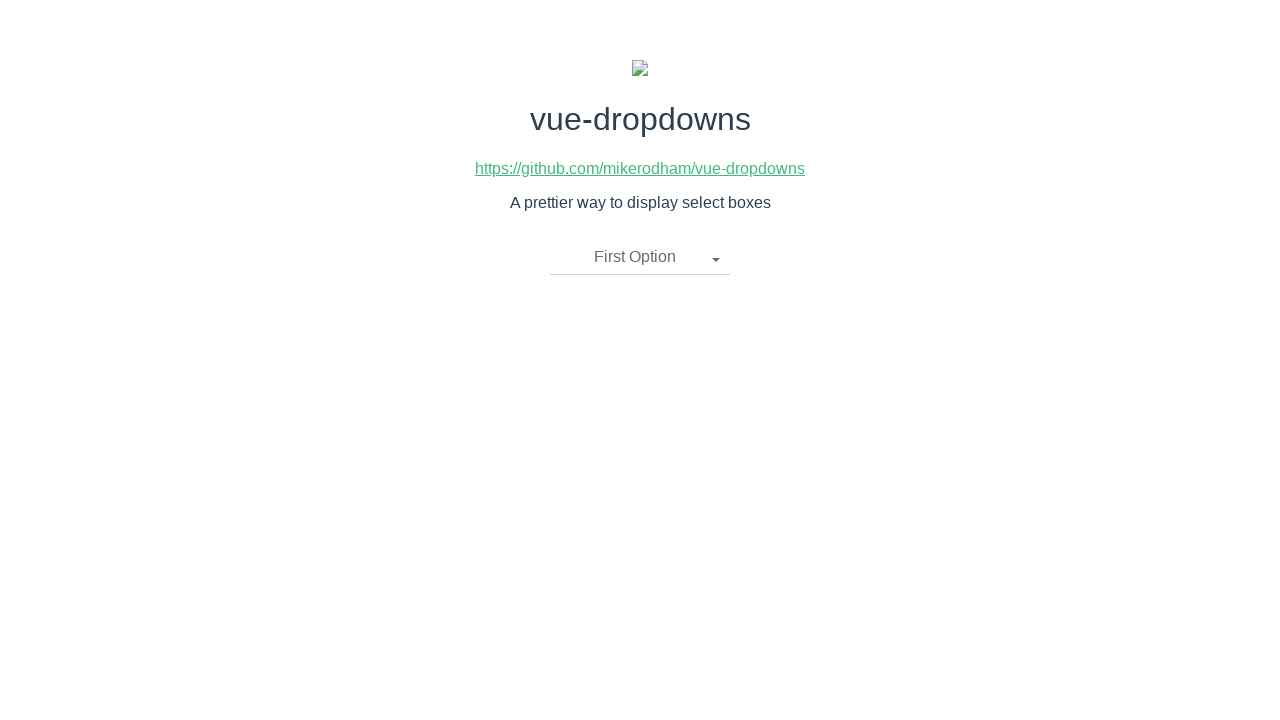

Clicked dropdown toggle to open menu at (640, 257) on li.dropdown-toggle
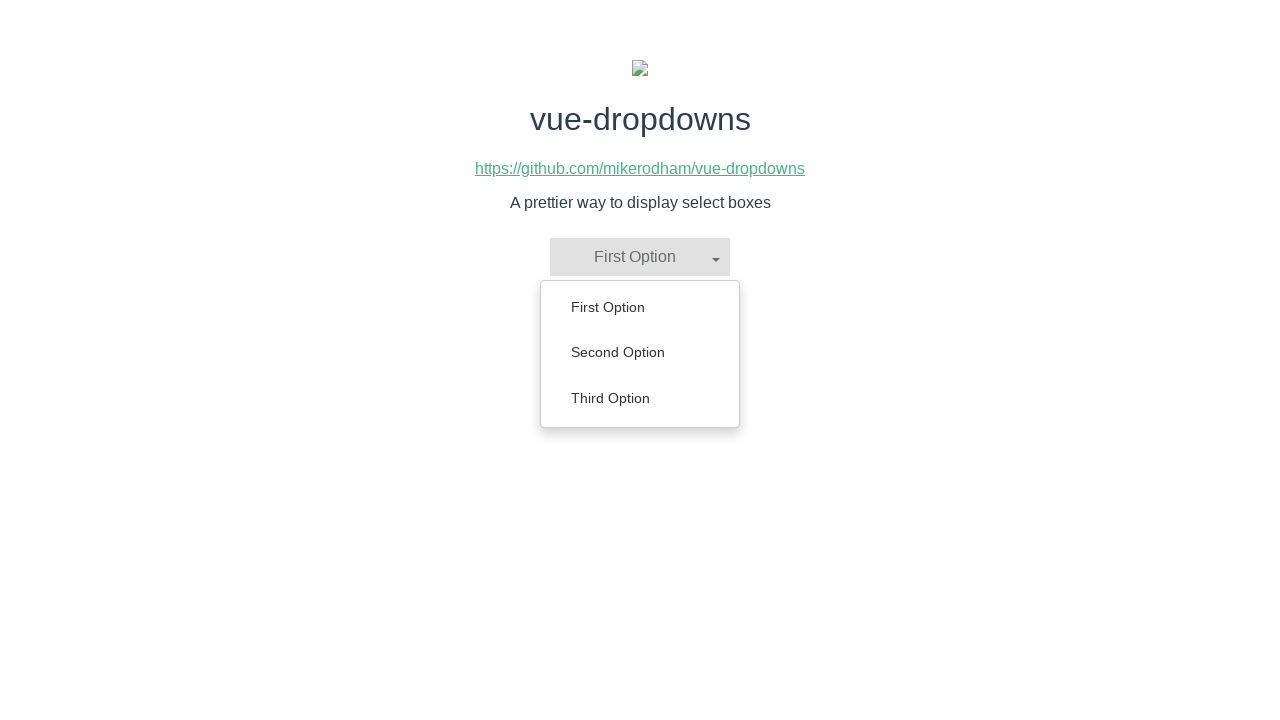

Dropdown menu items loaded
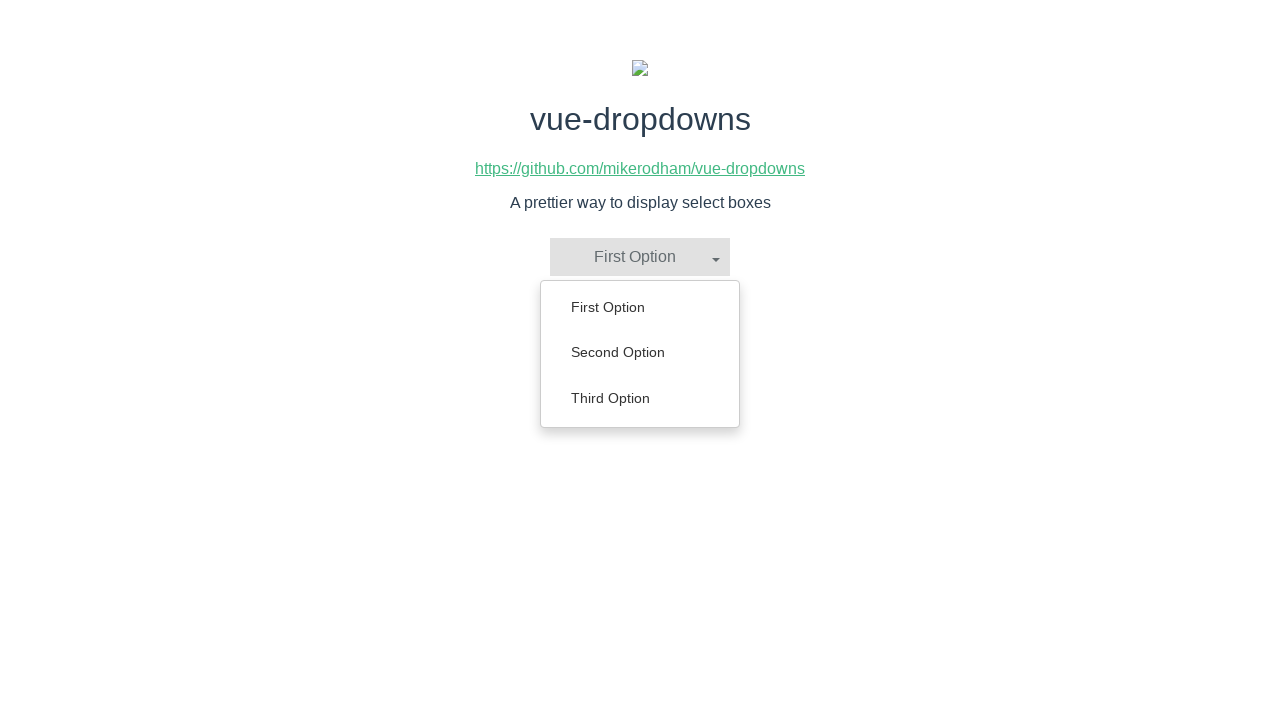

Selected 'Third Option' from dropdown at (640, 398) on ul.dropdown-menu li a:has-text('Third Option')
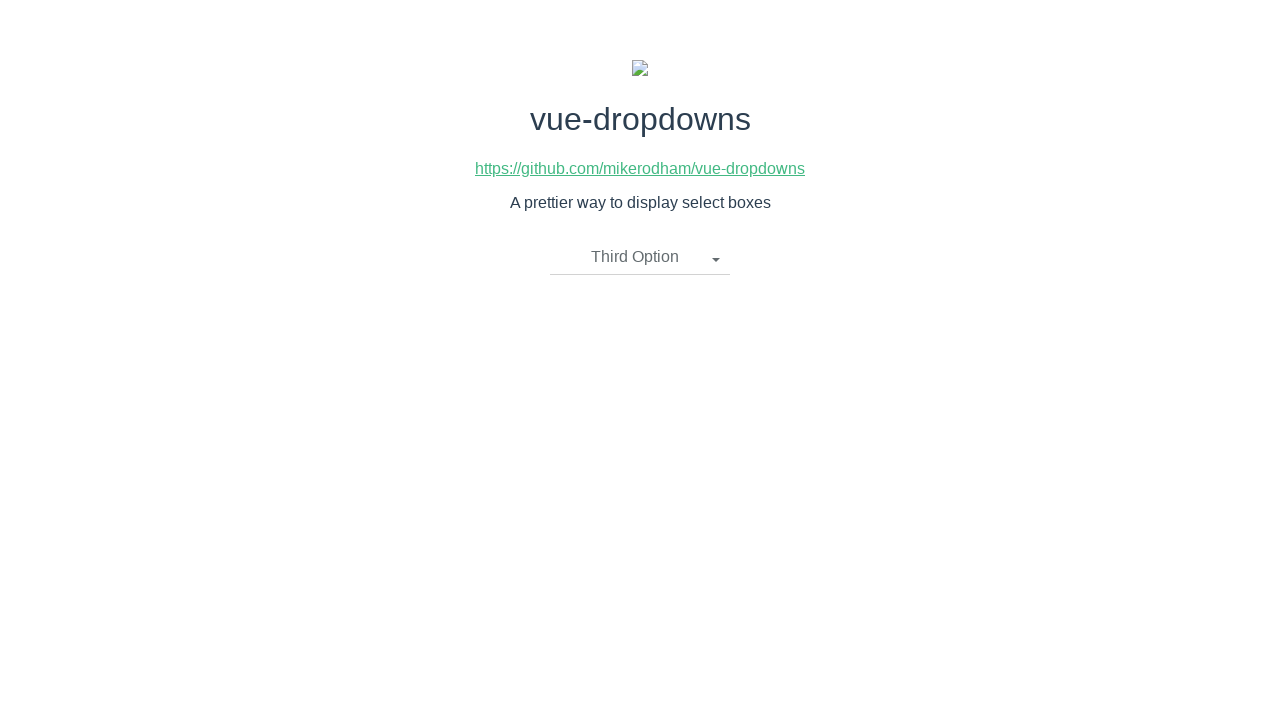

Verified 'Third Option' is now selected
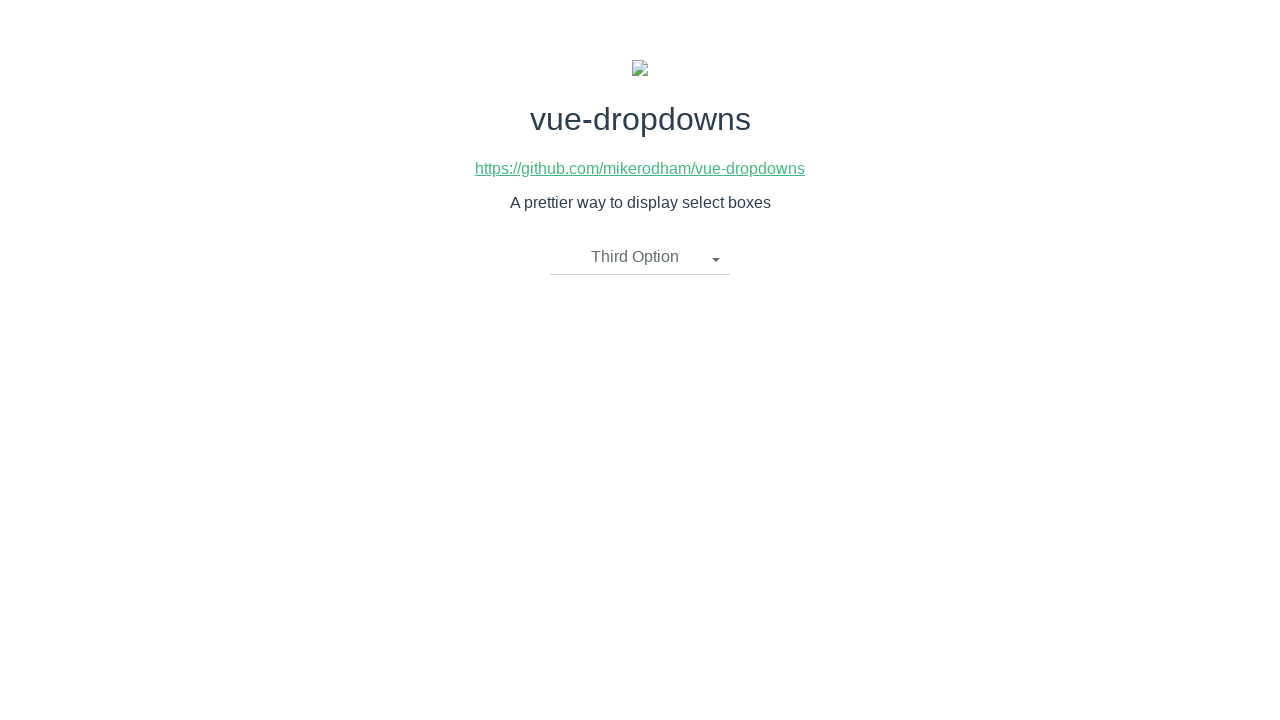

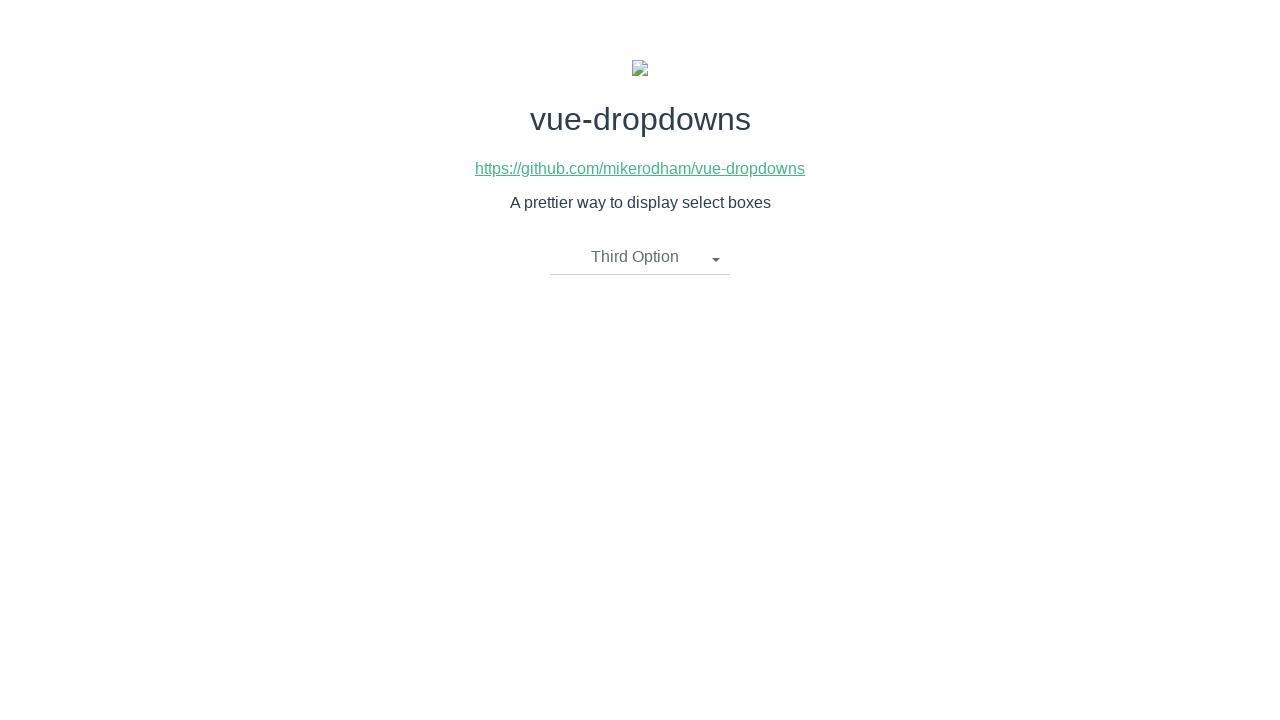